Opens the Python.org website and waits for 30 seconds before closing the browser

Starting URL: https://python.org

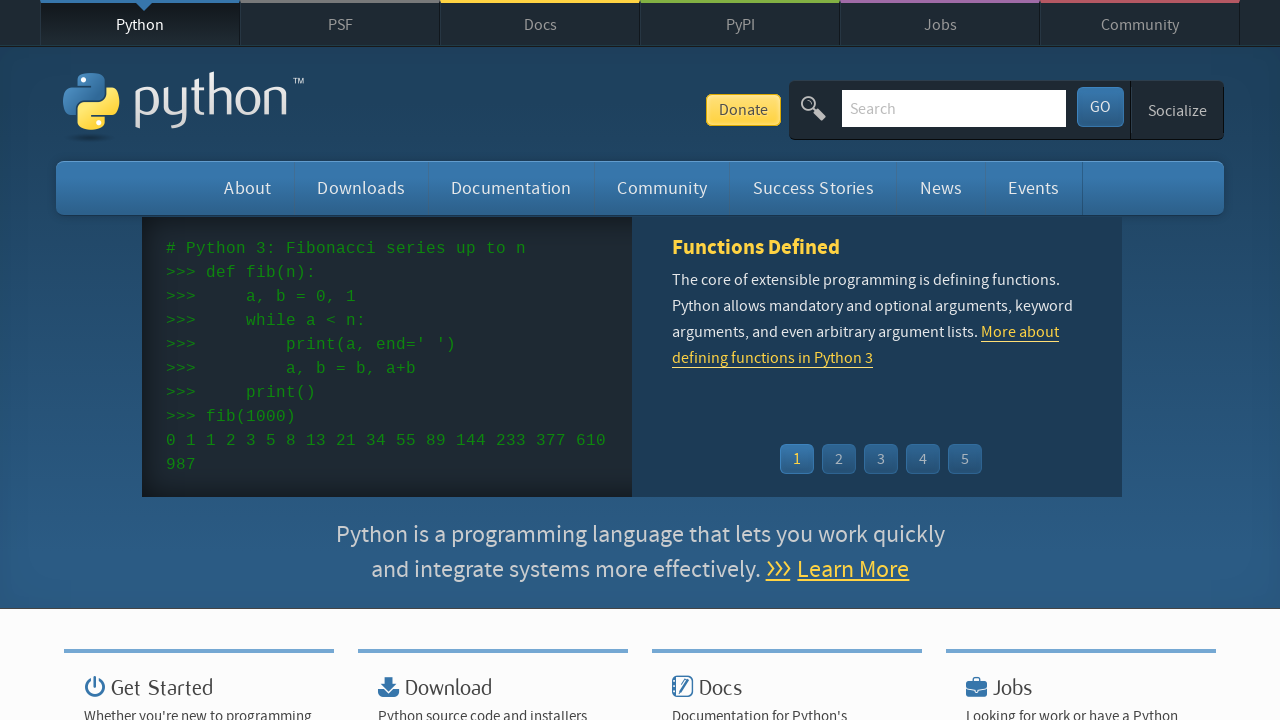

Waited for page to fully load (networkidle state)
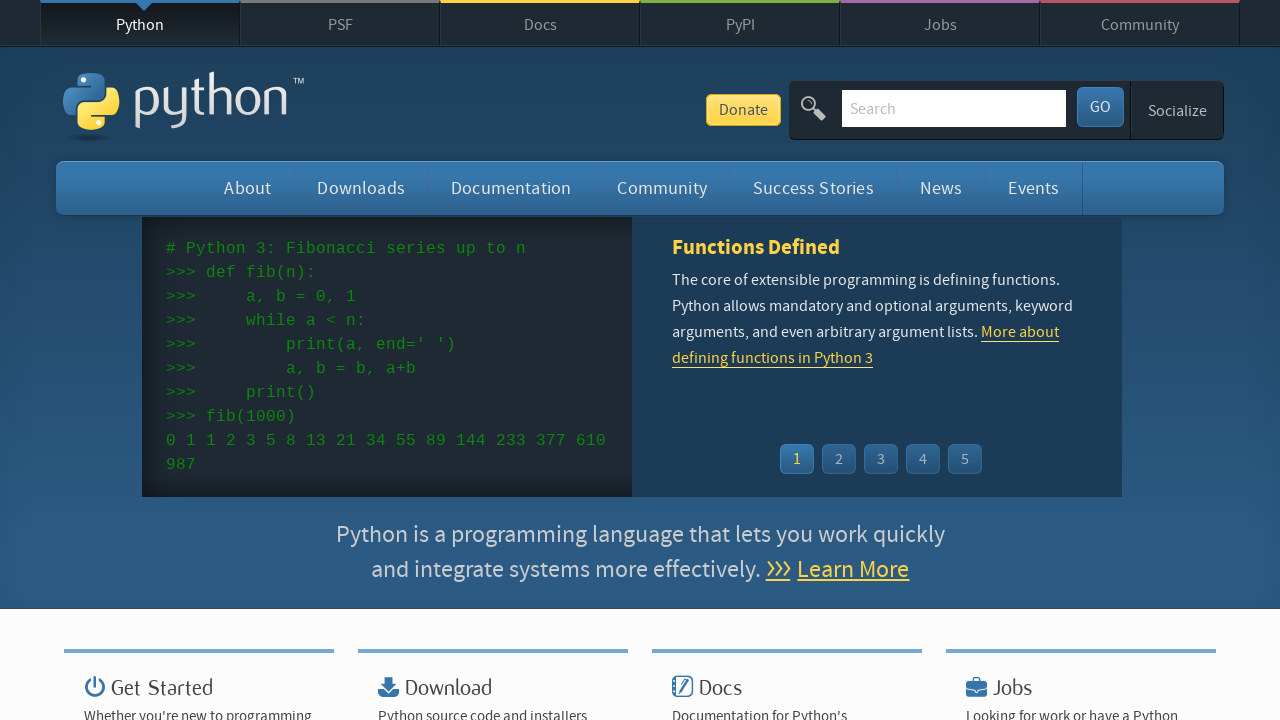

Waited for 30 seconds
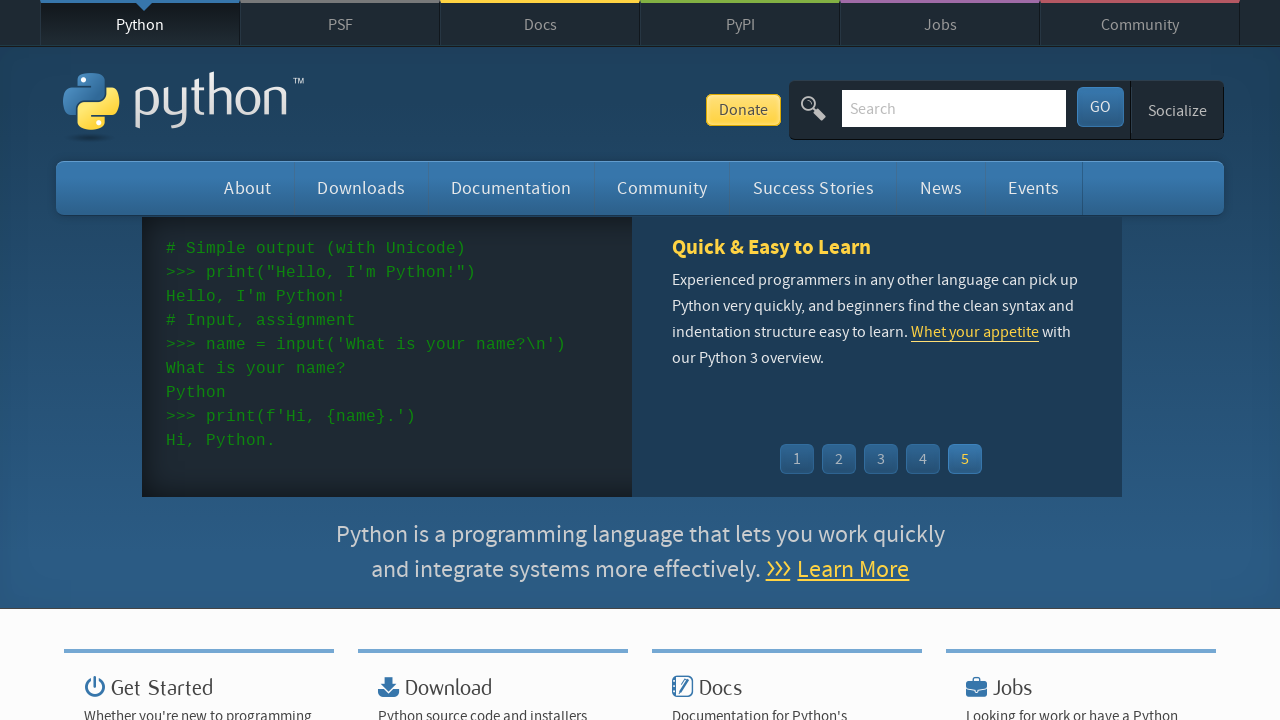

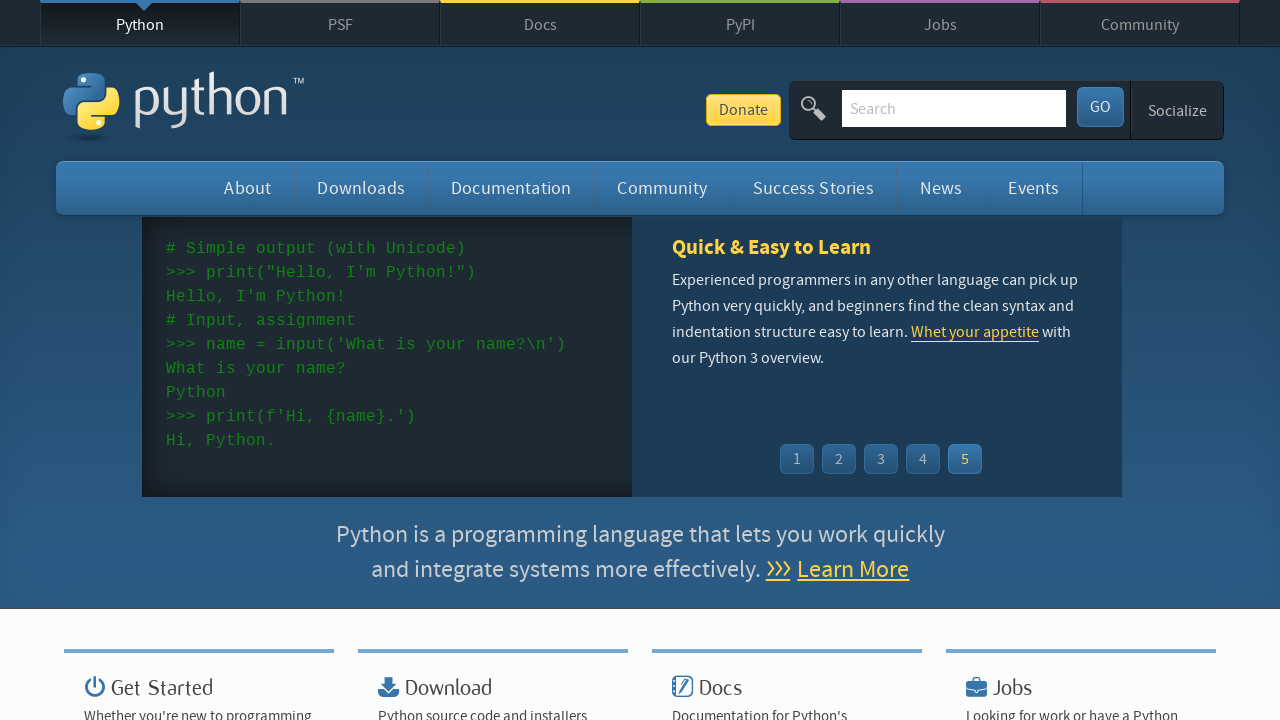